Tests clicking the JS Alert button, accepting the alert, and verifying the result message displays the correct confirmation text.

Starting URL: https://the-internet.herokuapp.com/javascript_alerts

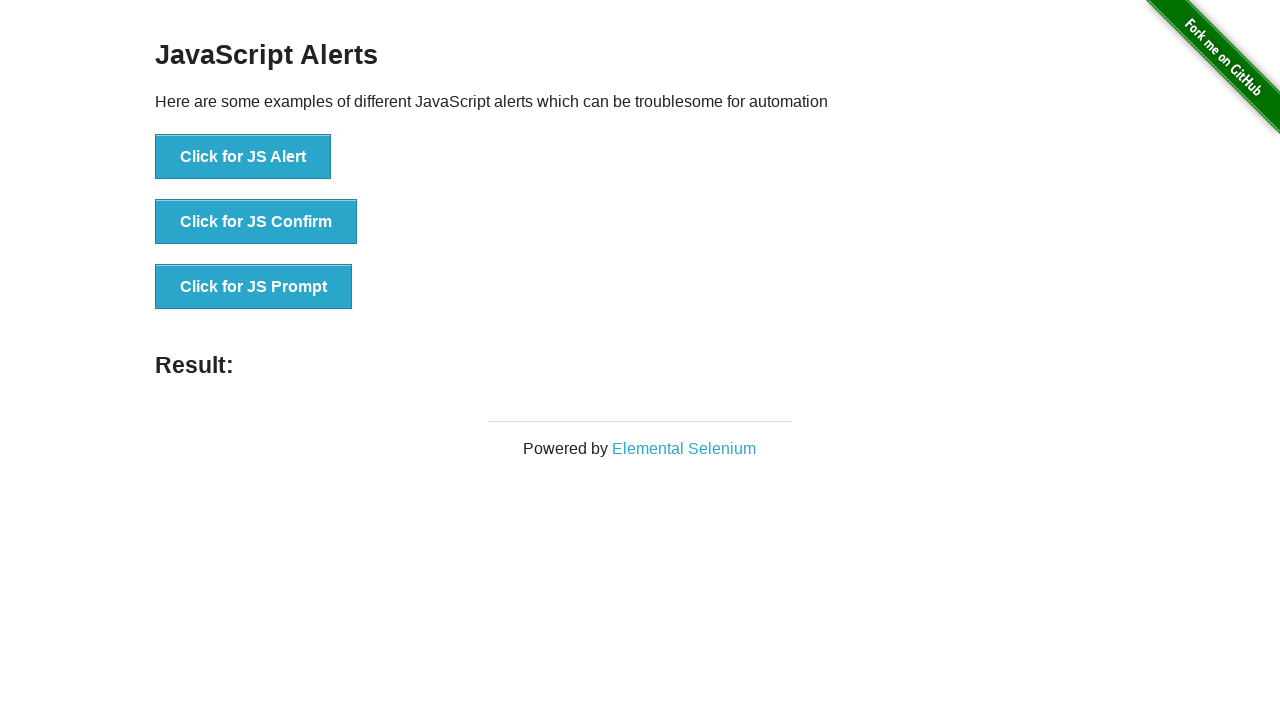

Clicked JS Alert button to trigger alert dialog at (243, 157) on button[onclick*='jsAlert']
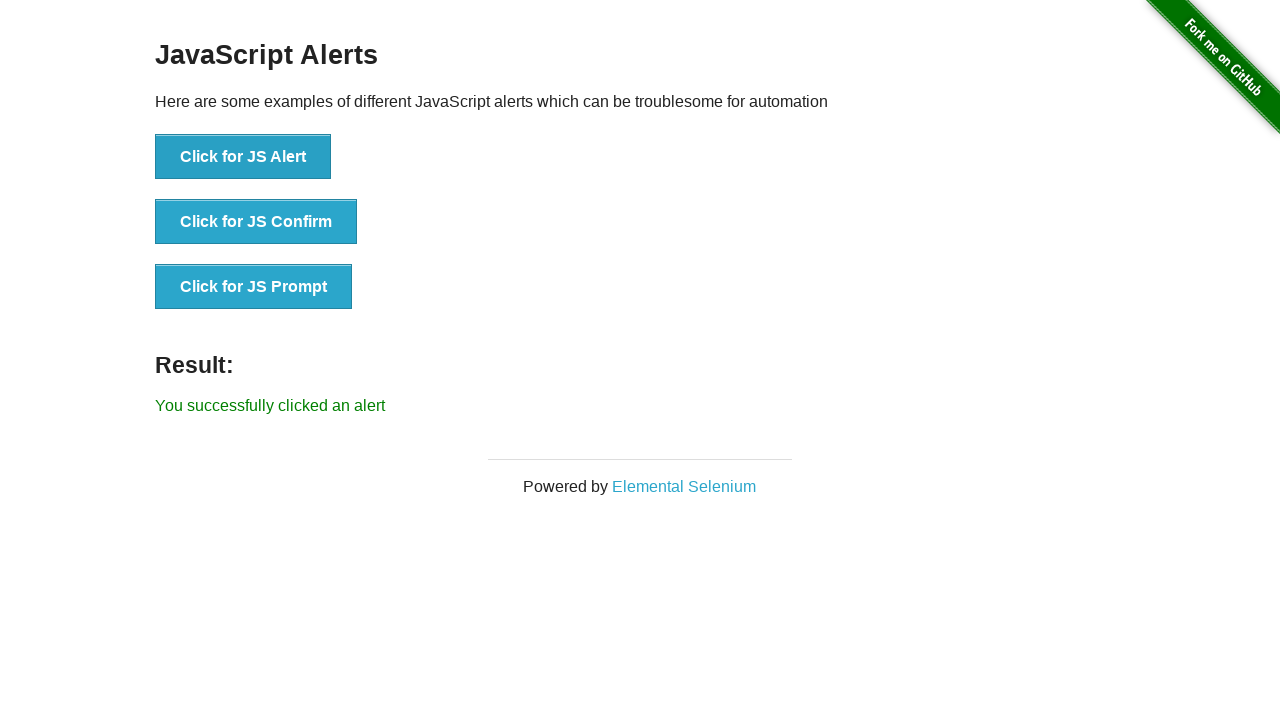

Set up dialog handler to accept alerts
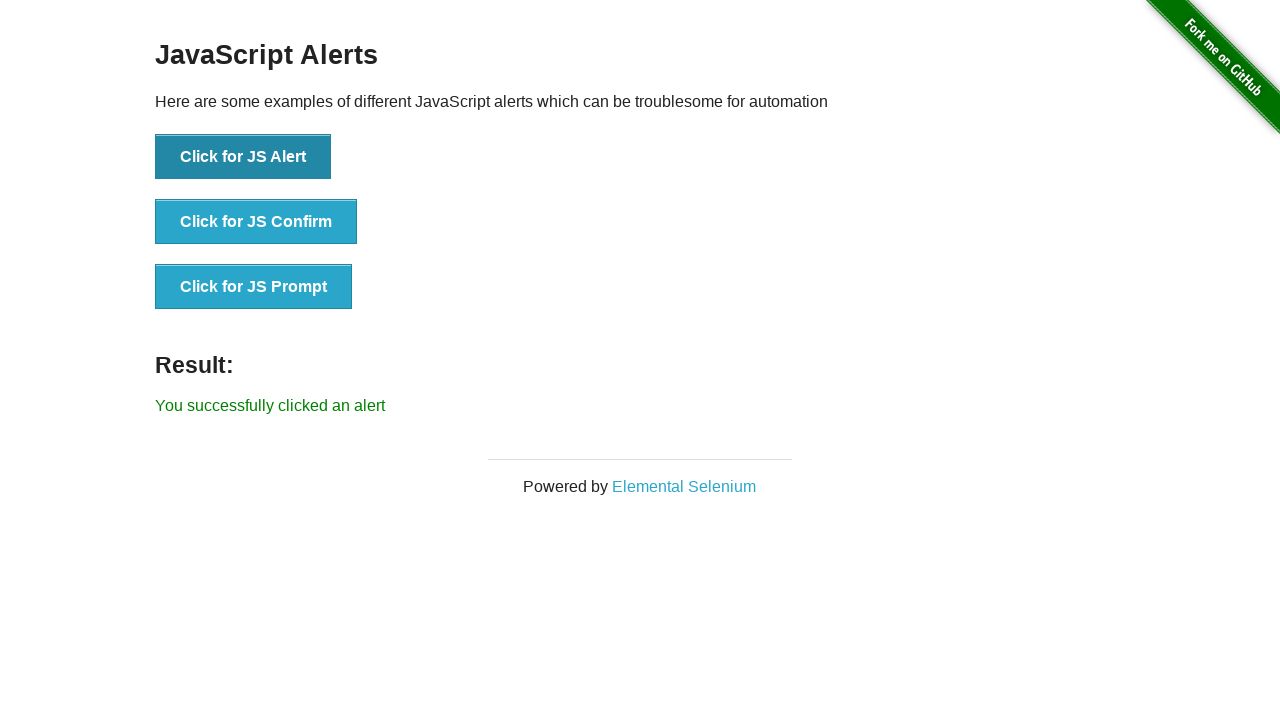

Clicked JS Alert button to trigger alert at (243, 157) on button[onclick*='jsAlert']
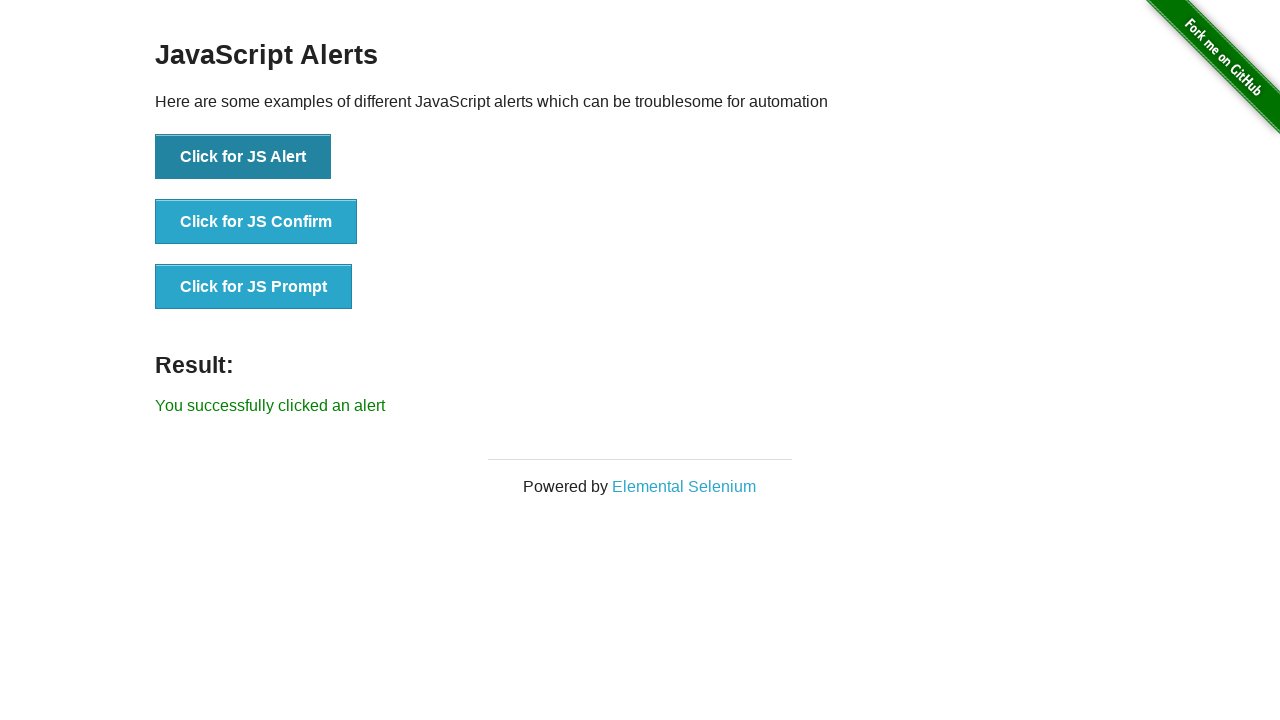

Result message element loaded after accepting alert
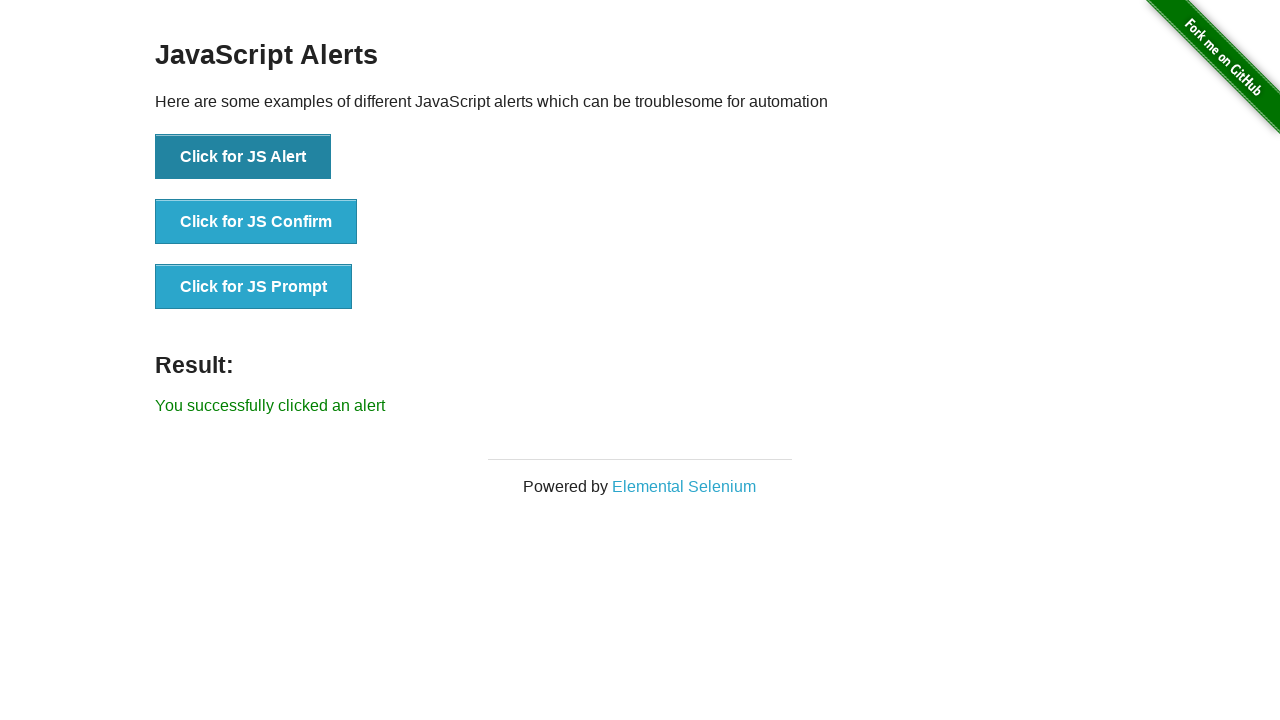

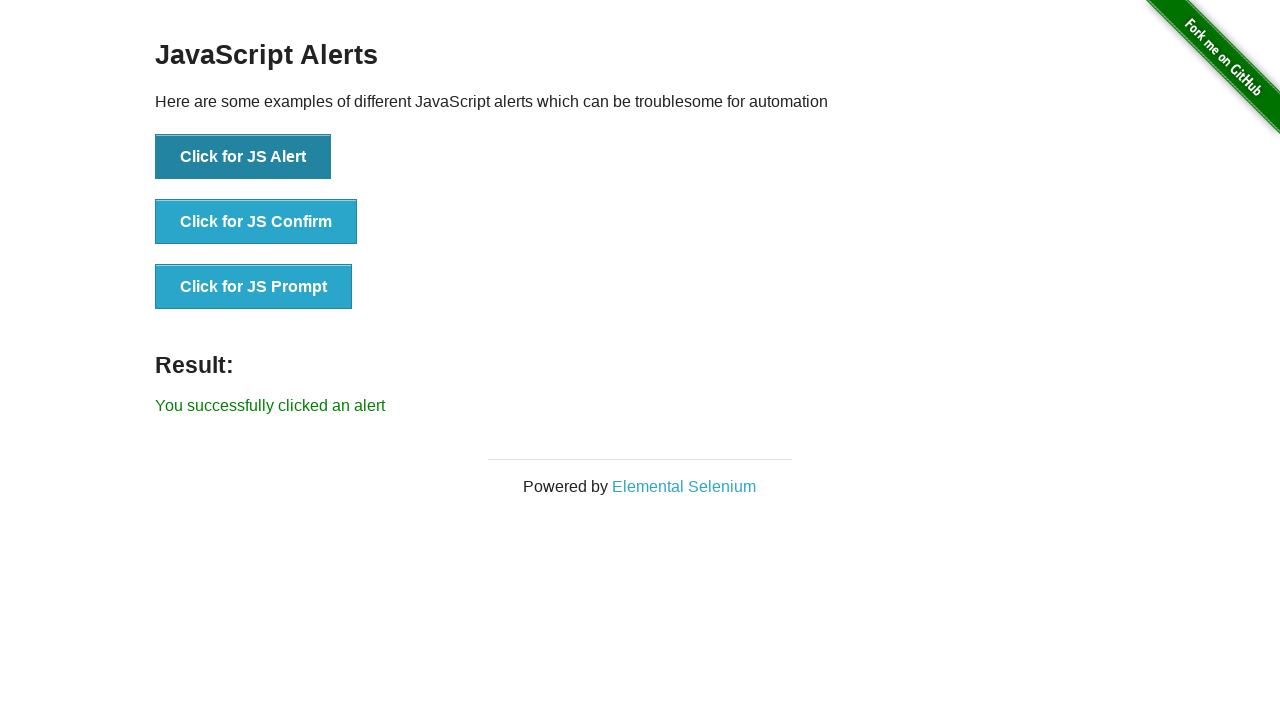